Tests different click interactions on the DemoQA buttons page by performing double click and right click actions

Starting URL: https://demoqa.com/buttons

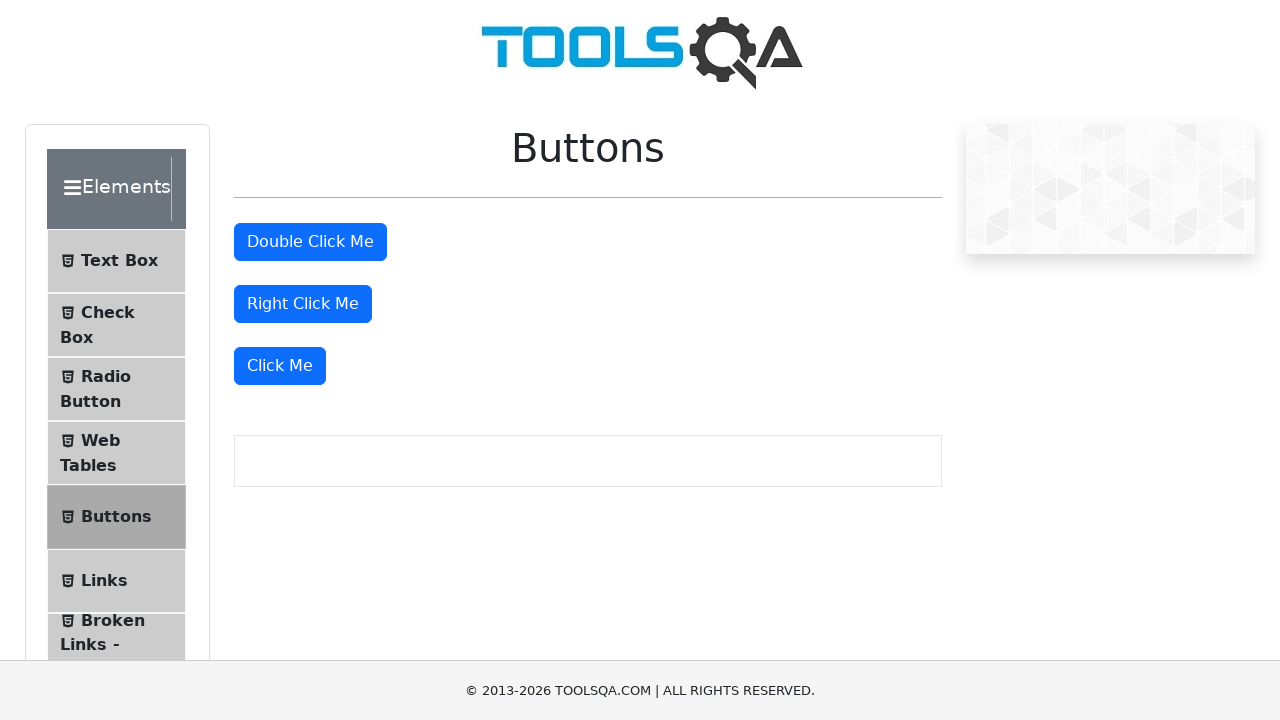

Performed double click on the double click button at (310, 242) on #doubleClickBtn
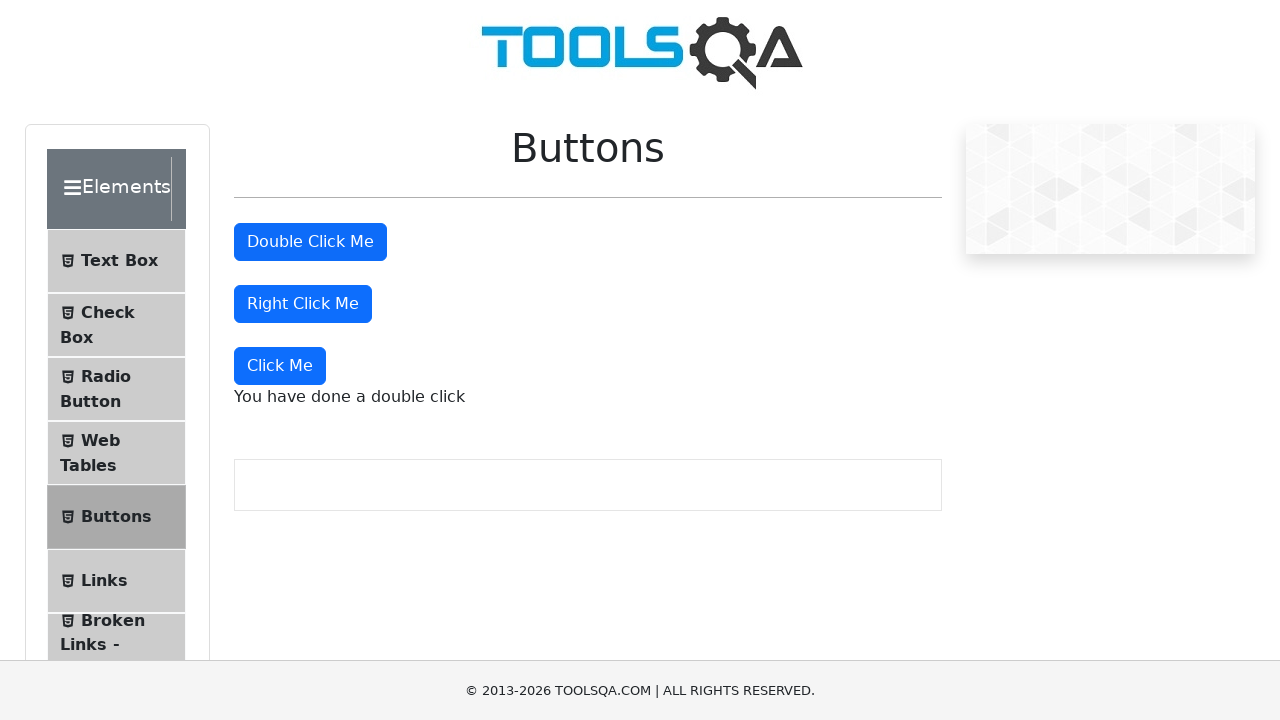

Performed right click on the right click button at (303, 304) on #rightClickBtn
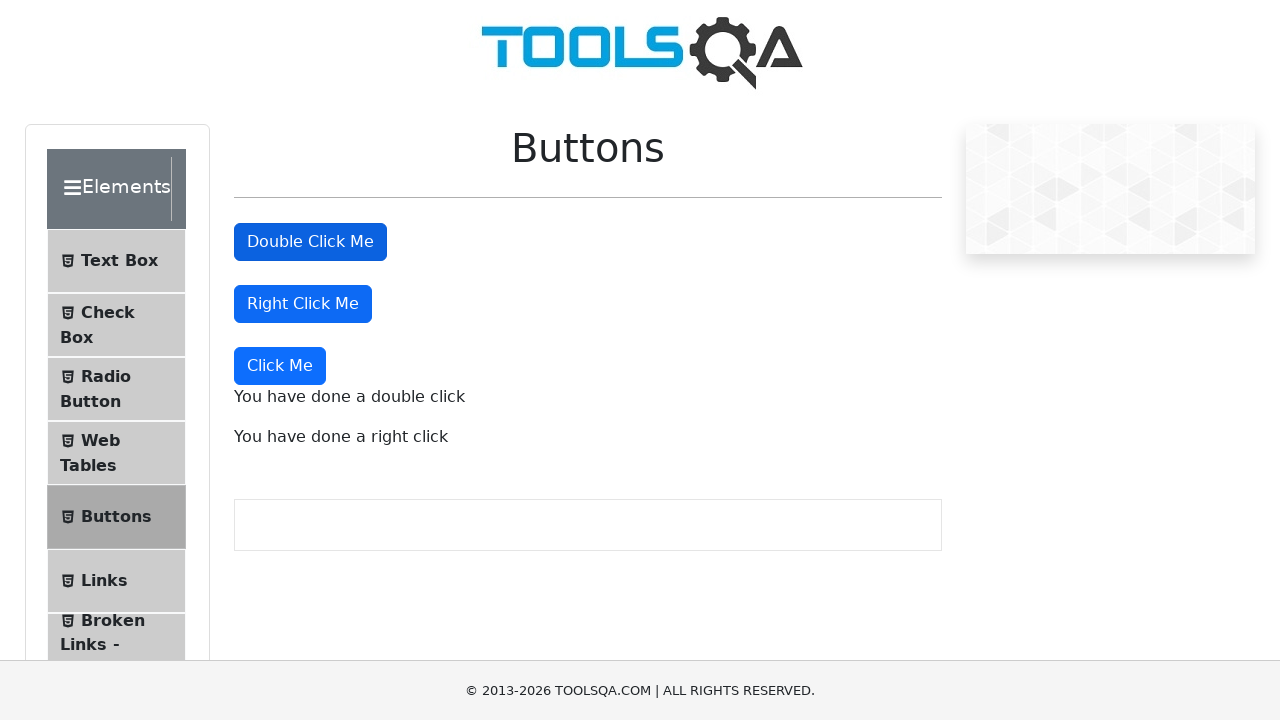

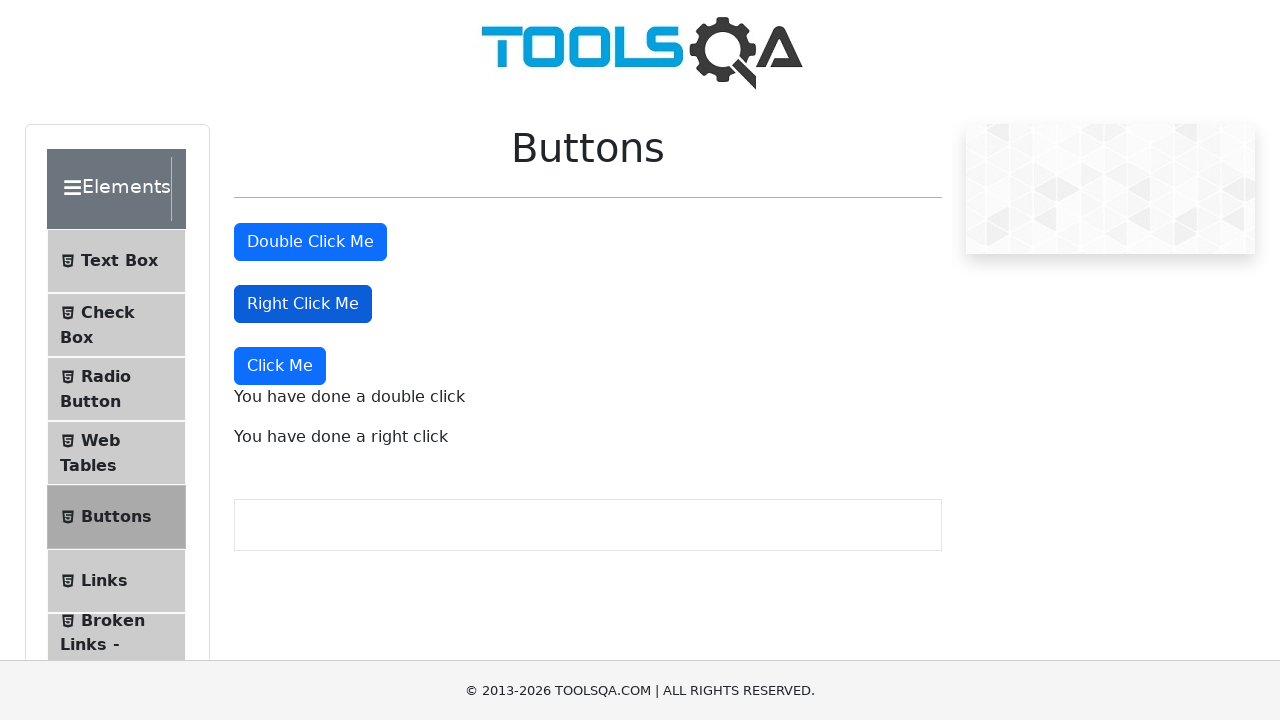